Completes a math challenge form by reading an input value, calculating the result using a logarithmic formula, filling in the answer, checking required checkboxes, and submitting the form.

Starting URL: http://suninjuly.github.io/math.html

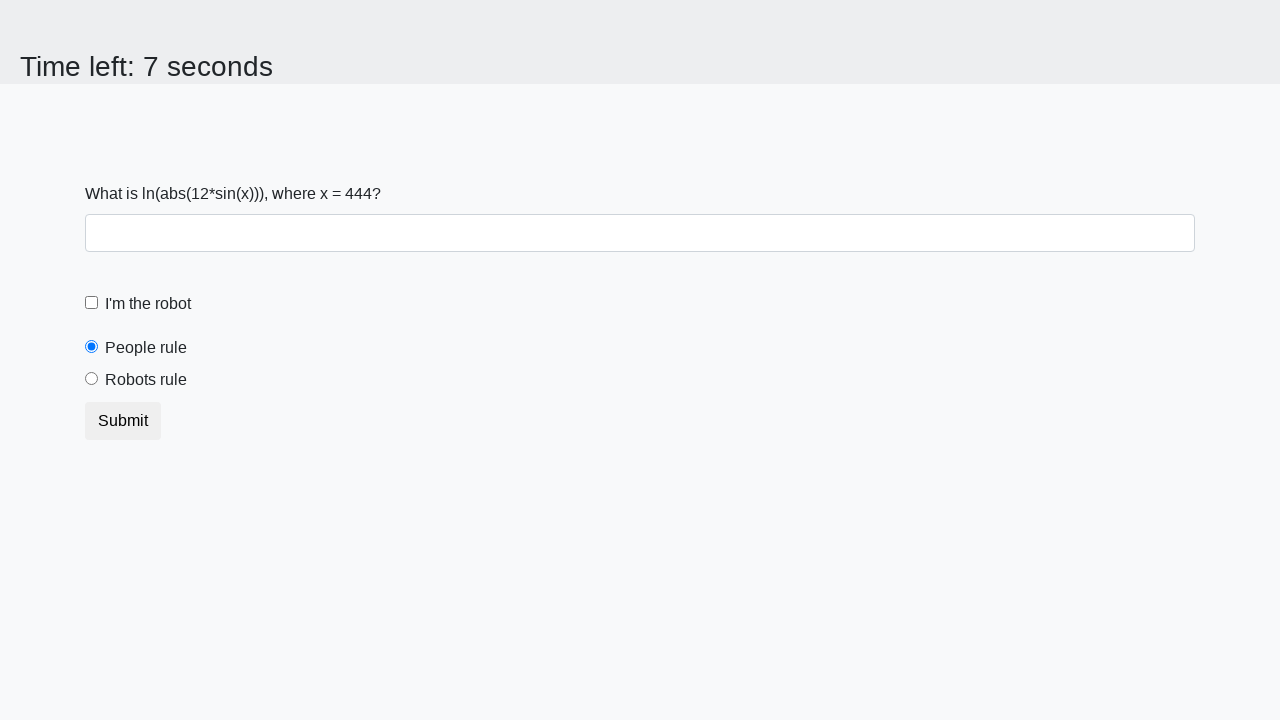

Located the x value input element
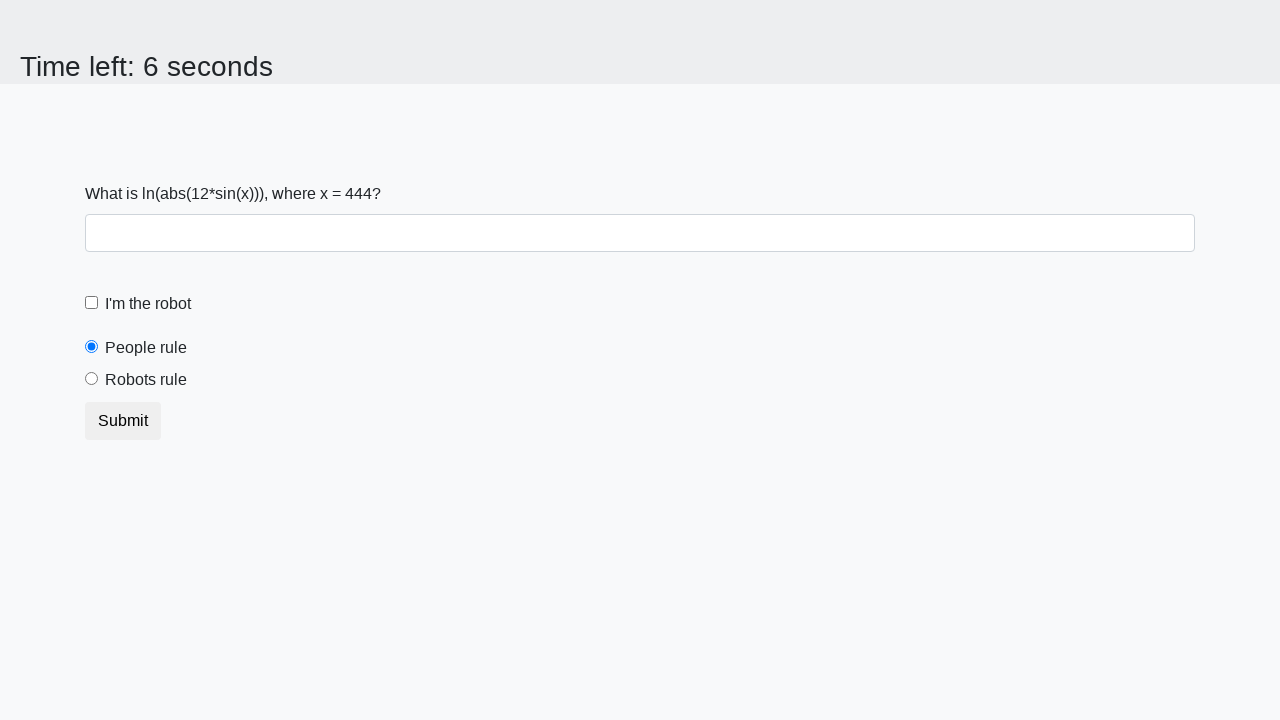

Retrieved x value from page: 444
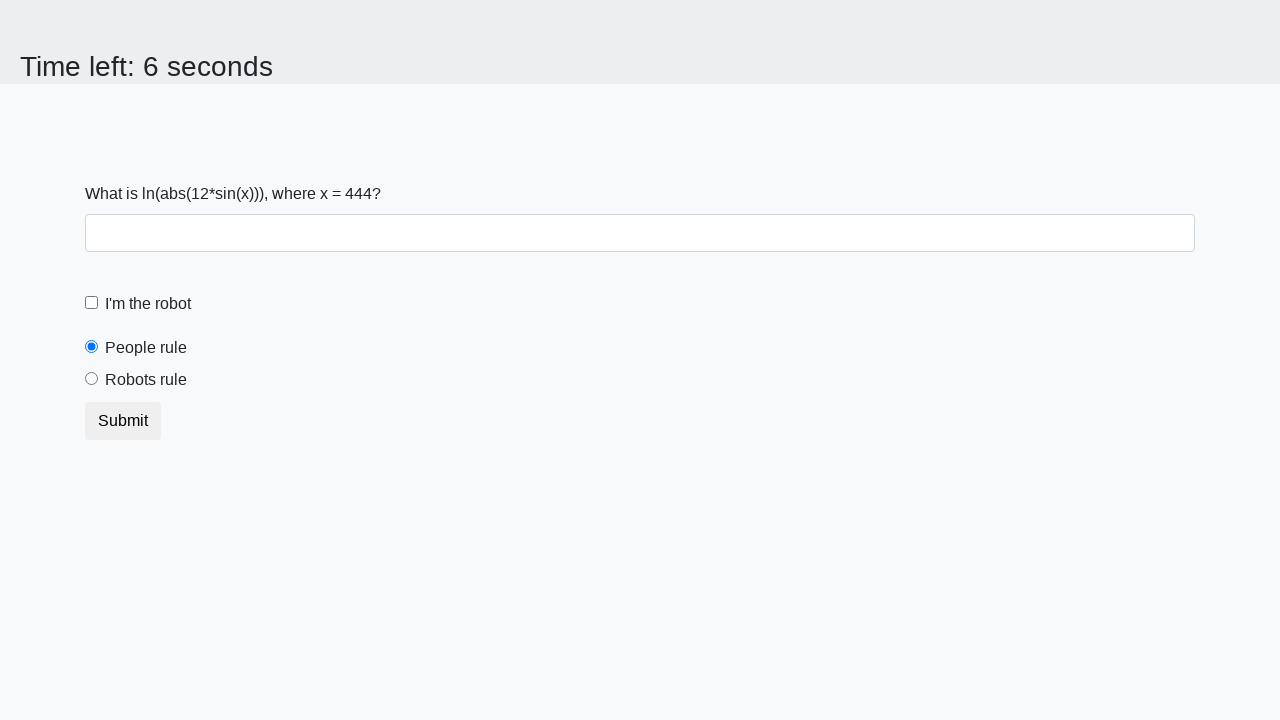

Calculated answer using logarithmic formula: 2.3341823416810734
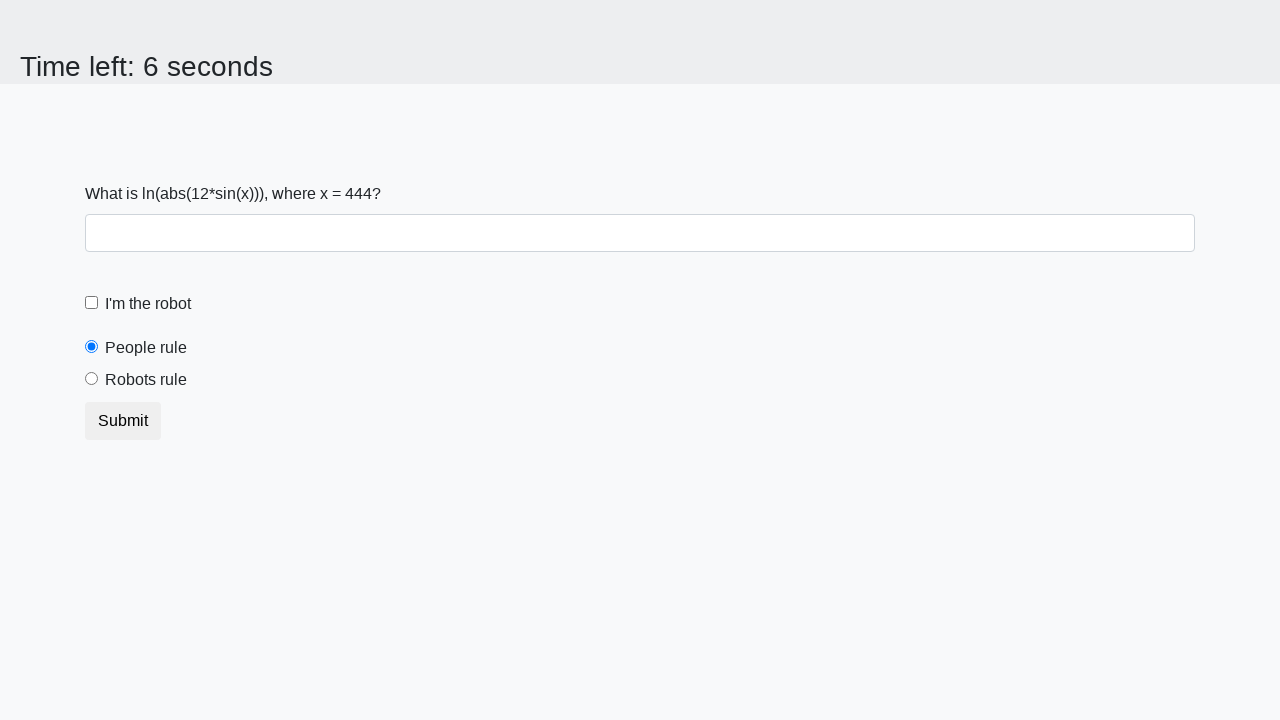

Filled answer field with calculated result on #answer
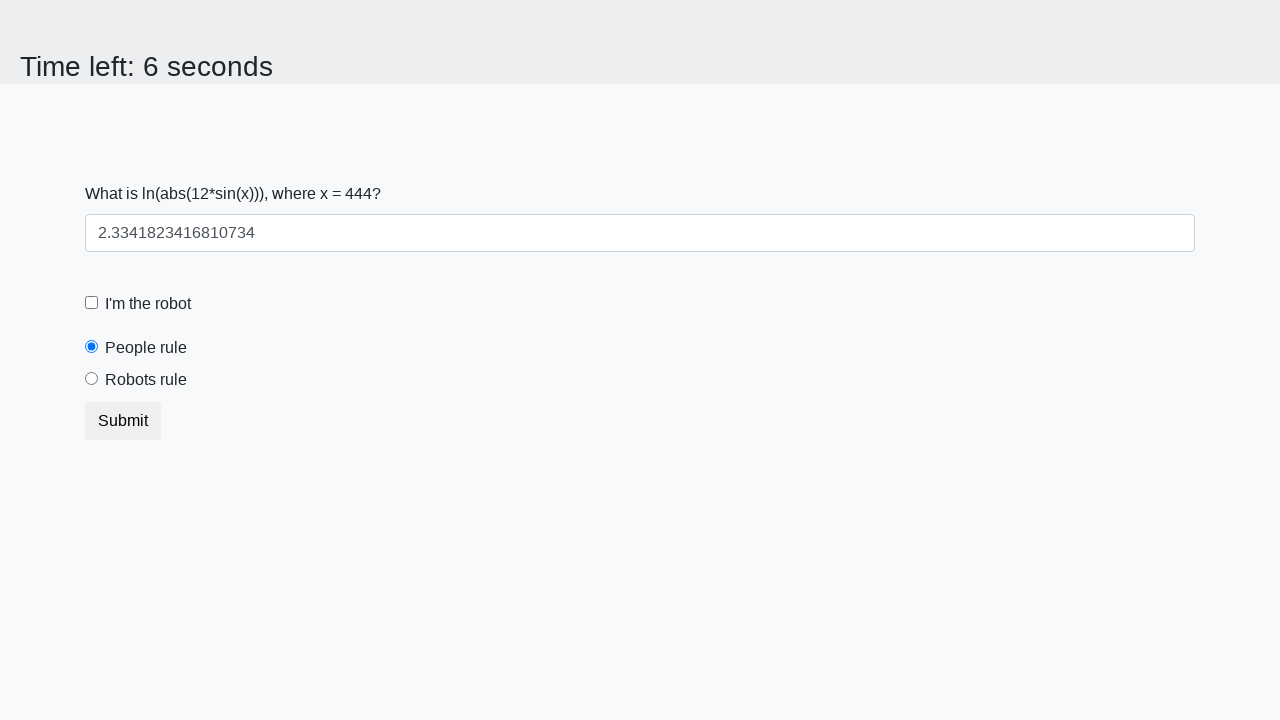

Checked the robot checkbox at (148, 304) on label[for='robotCheckbox']
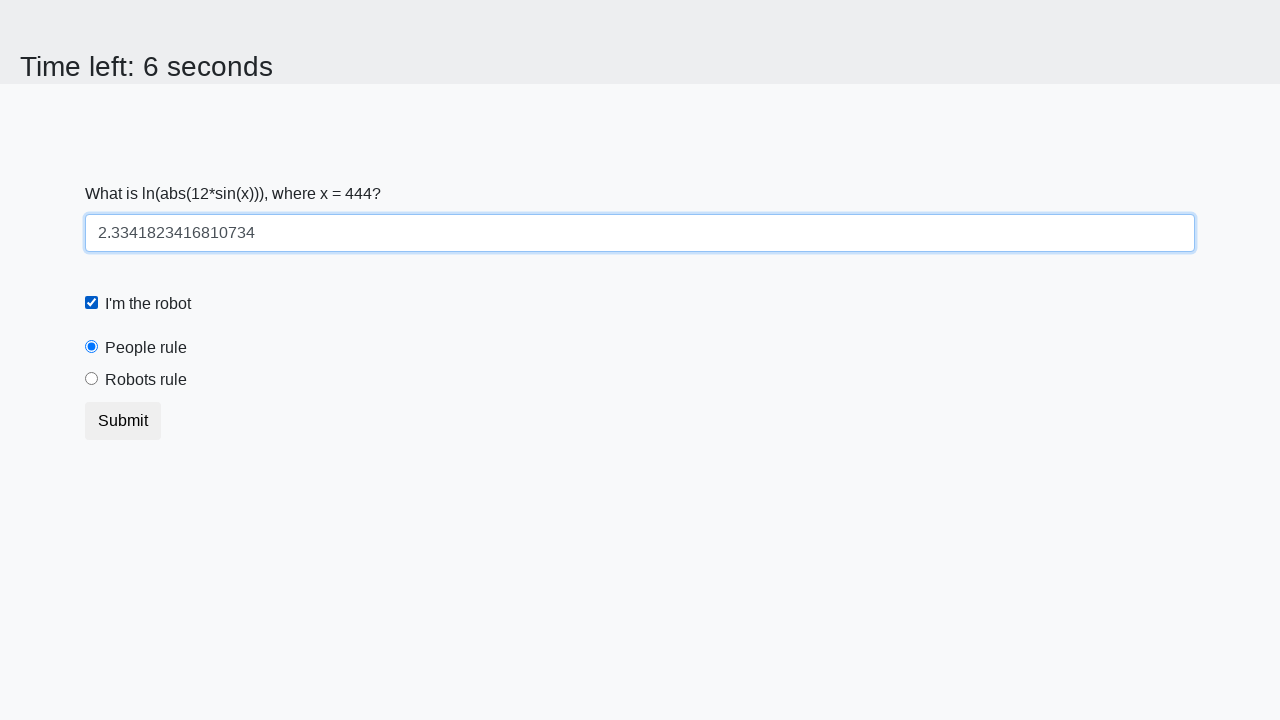

Selected the 'robots rule' radio button at (92, 379) on #robotsRule
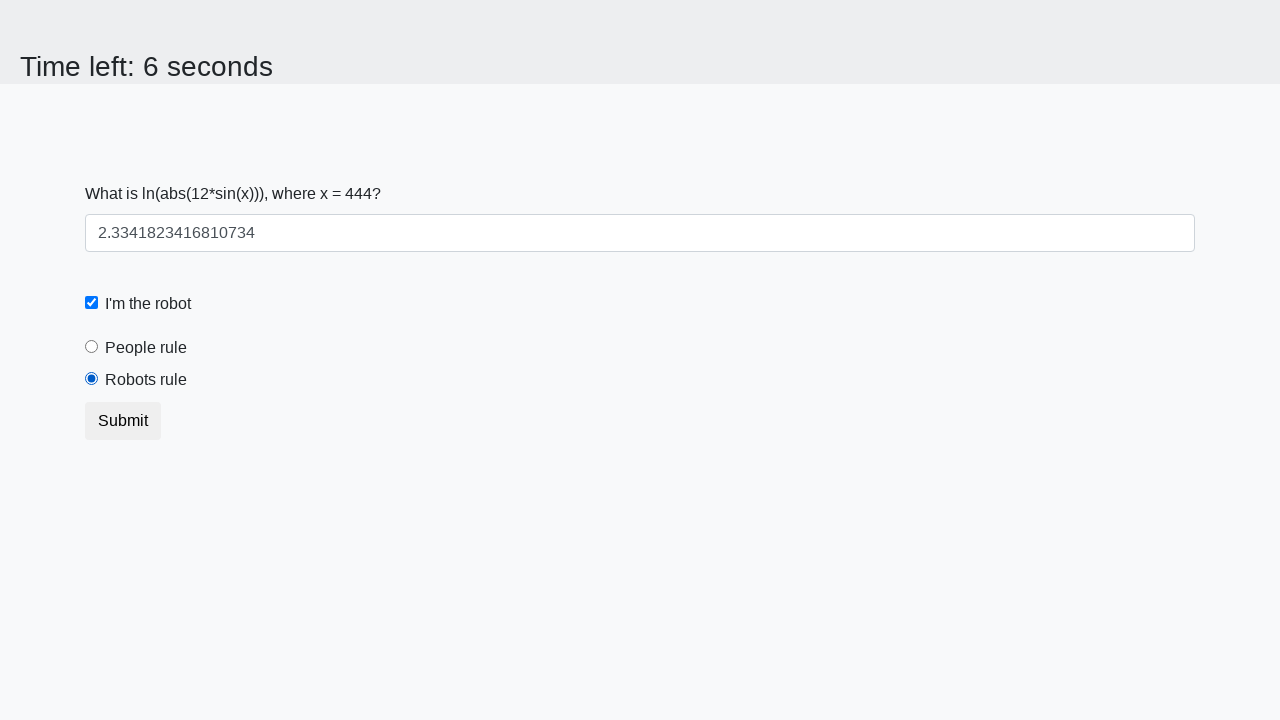

Submitted the math challenge form at (123, 421) on [type='submit']
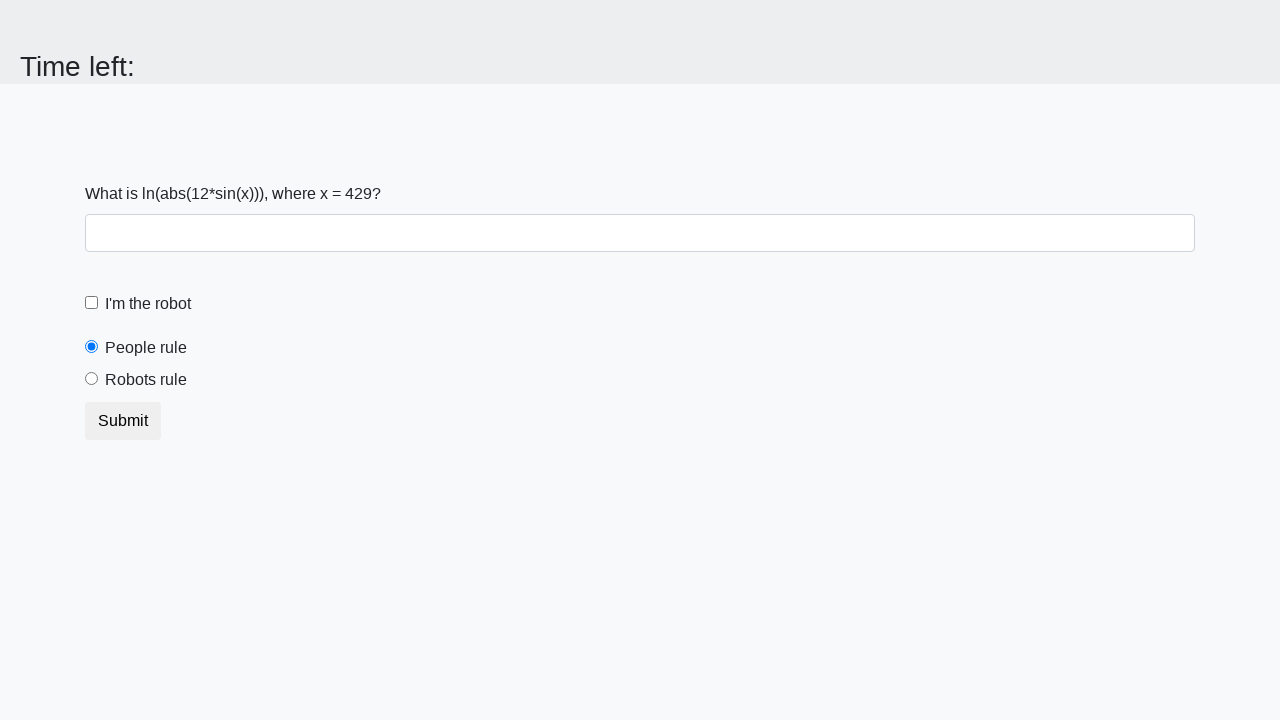

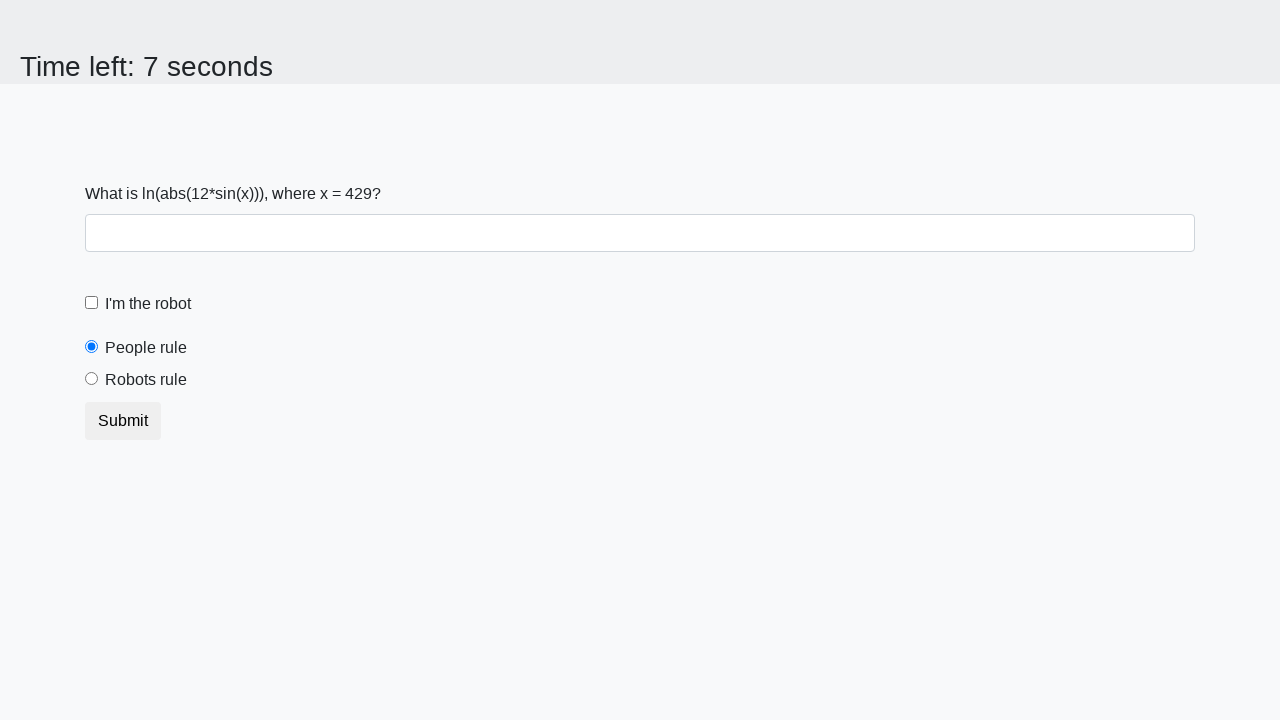